Tests handling of iFrames by locating an iframe, clicking on a lifetime access link within it, and retrieving text content from the frame.

Starting URL: https://rahulshettyacademy.com/AutomationPractice/

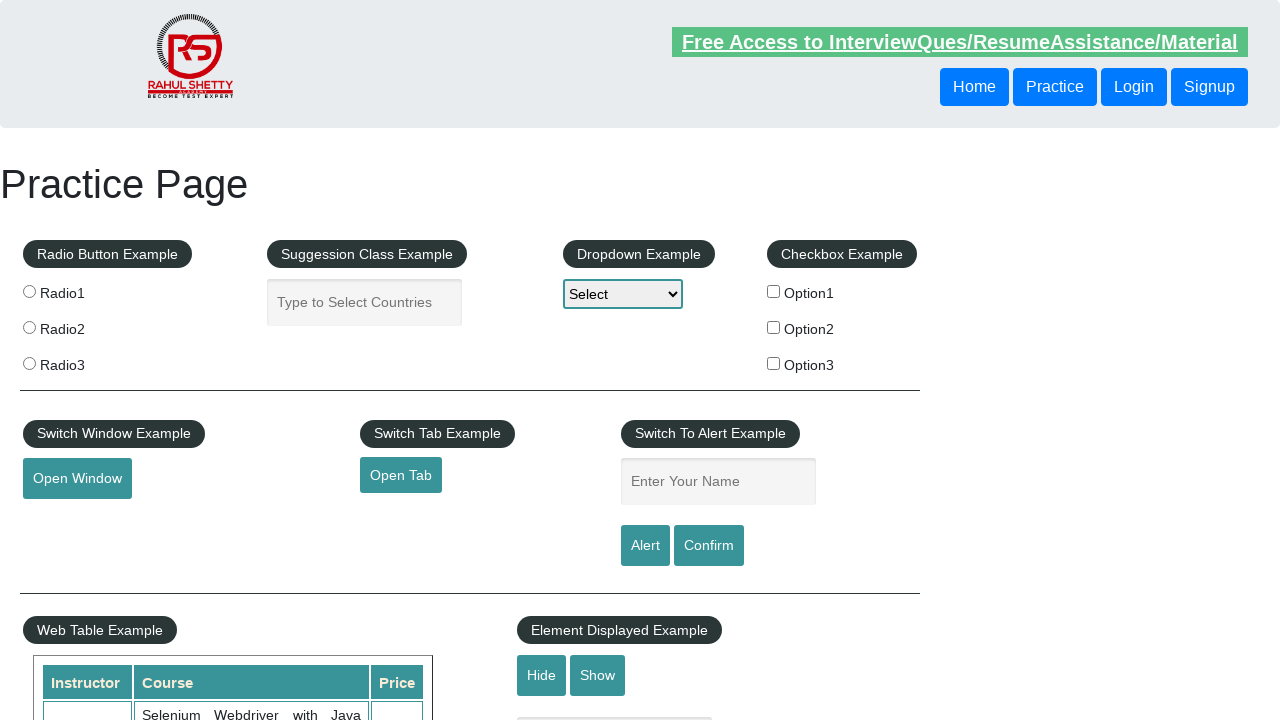

Located iframe with id 'courses-iframe'
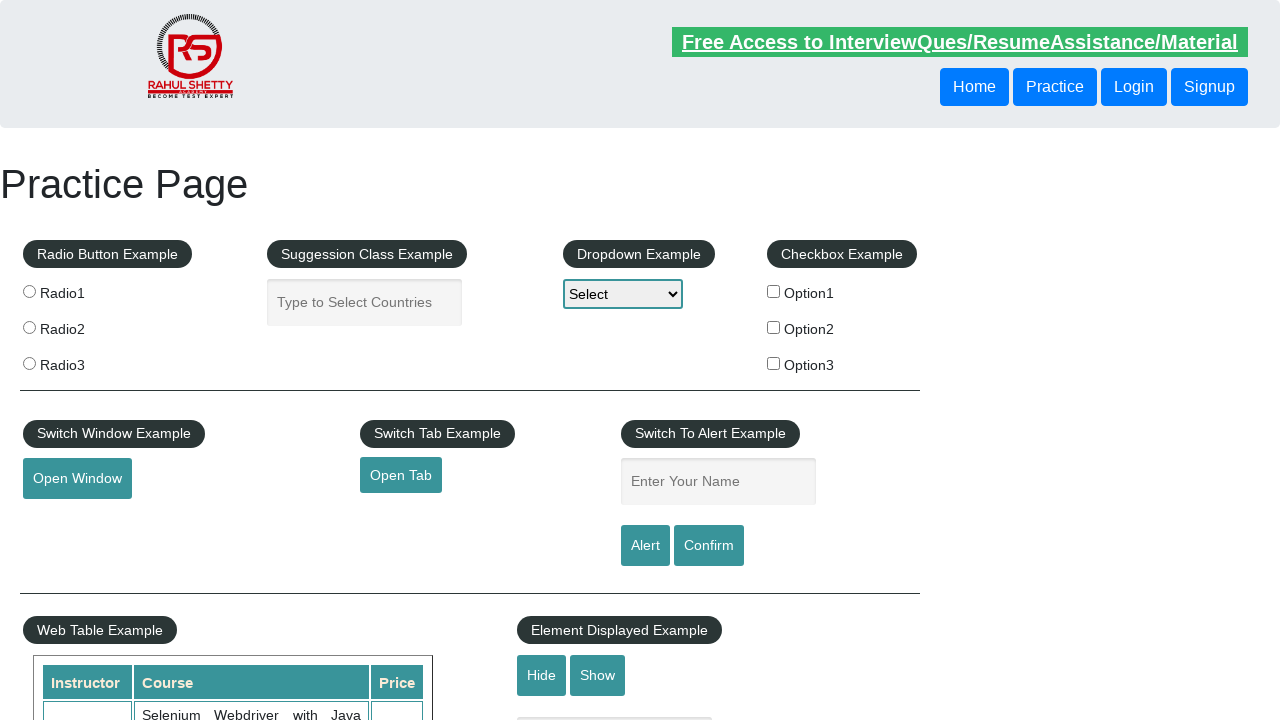

Clicked lifetime access link within iframe at (307, 360) on #courses-iframe >> internal:control=enter-frame >> li a[href*='lifetime-access']
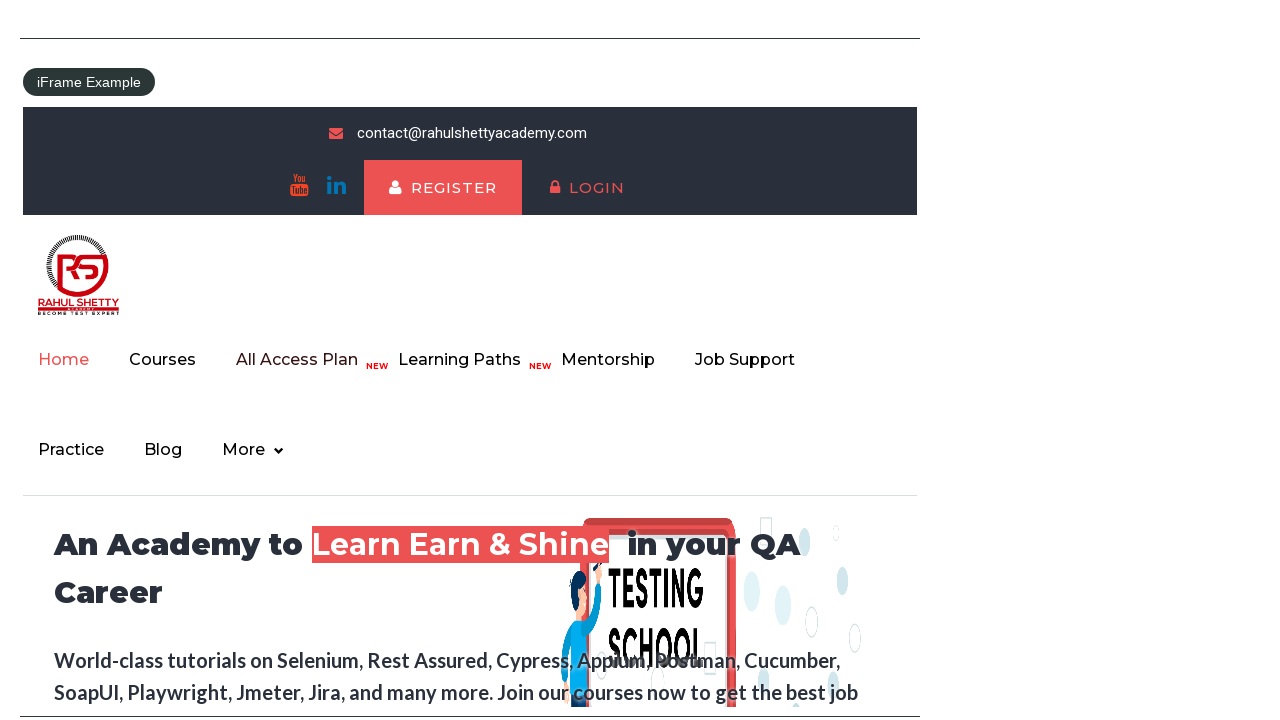

Text content in iframe (.text h2) is now visible and ready
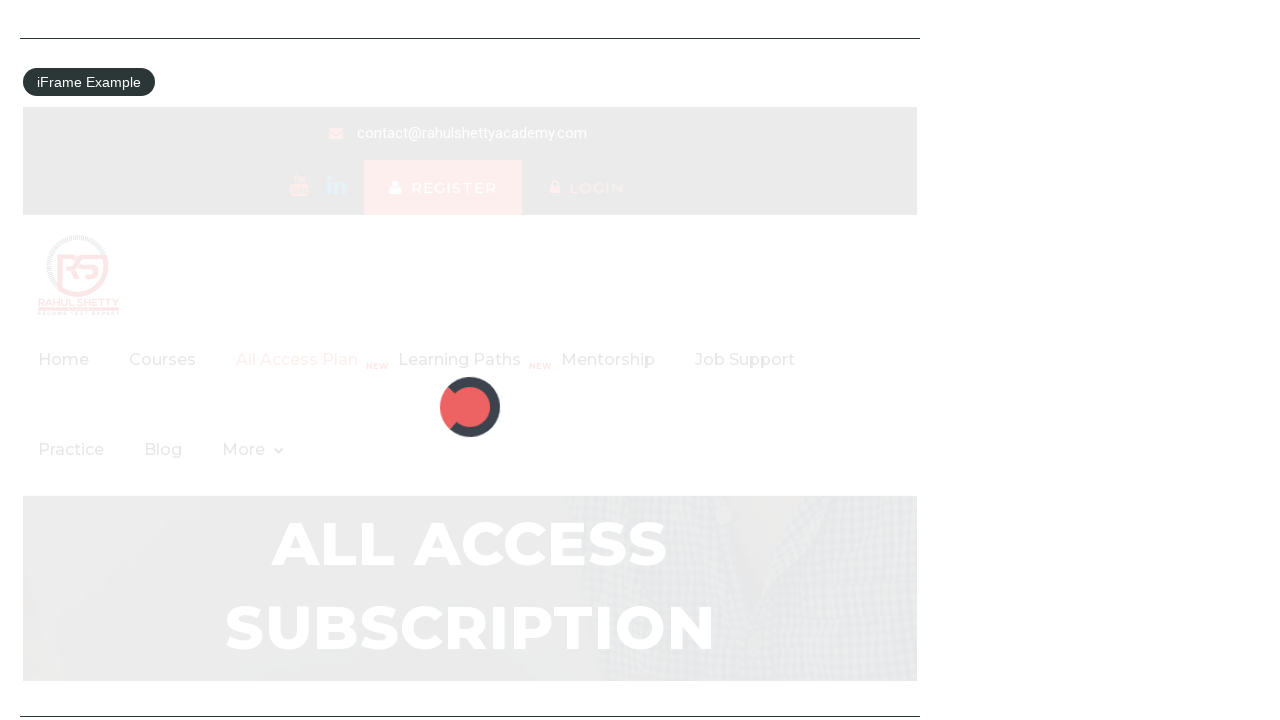

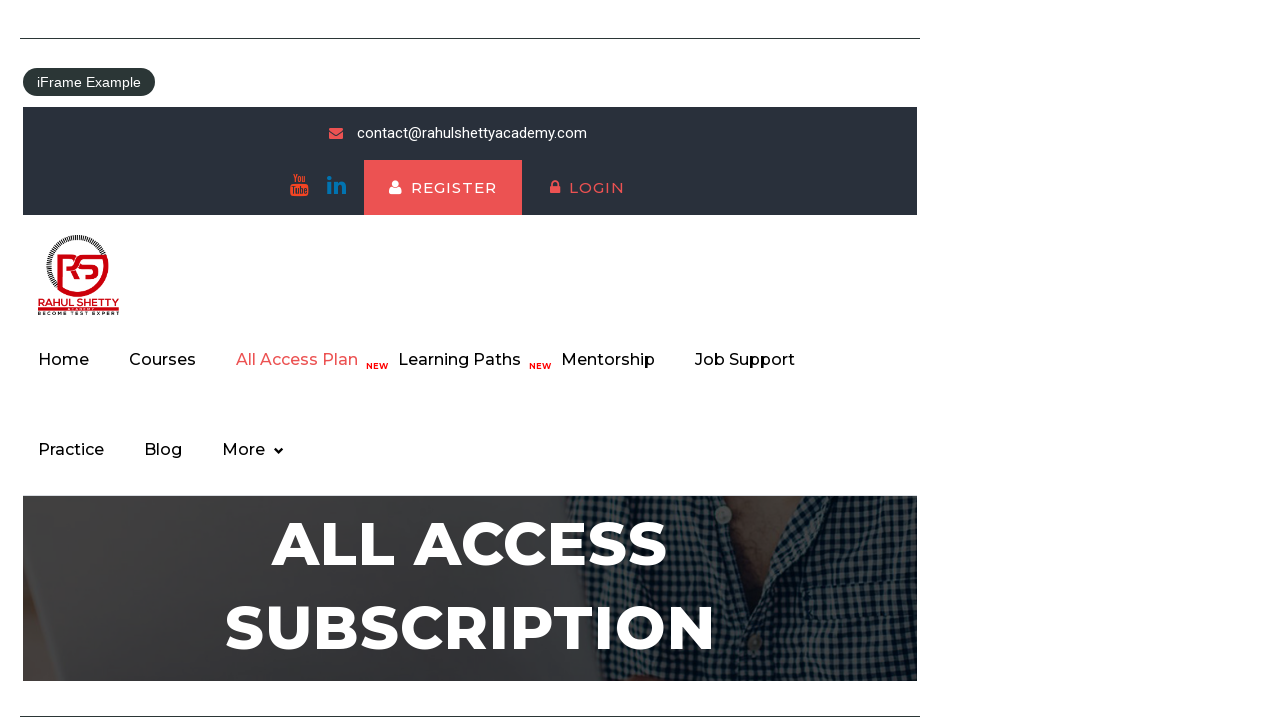